Tests form input functionality by filling an email field on the Cypress example actions page

Starting URL: https://example.cypress.io/commands/actions

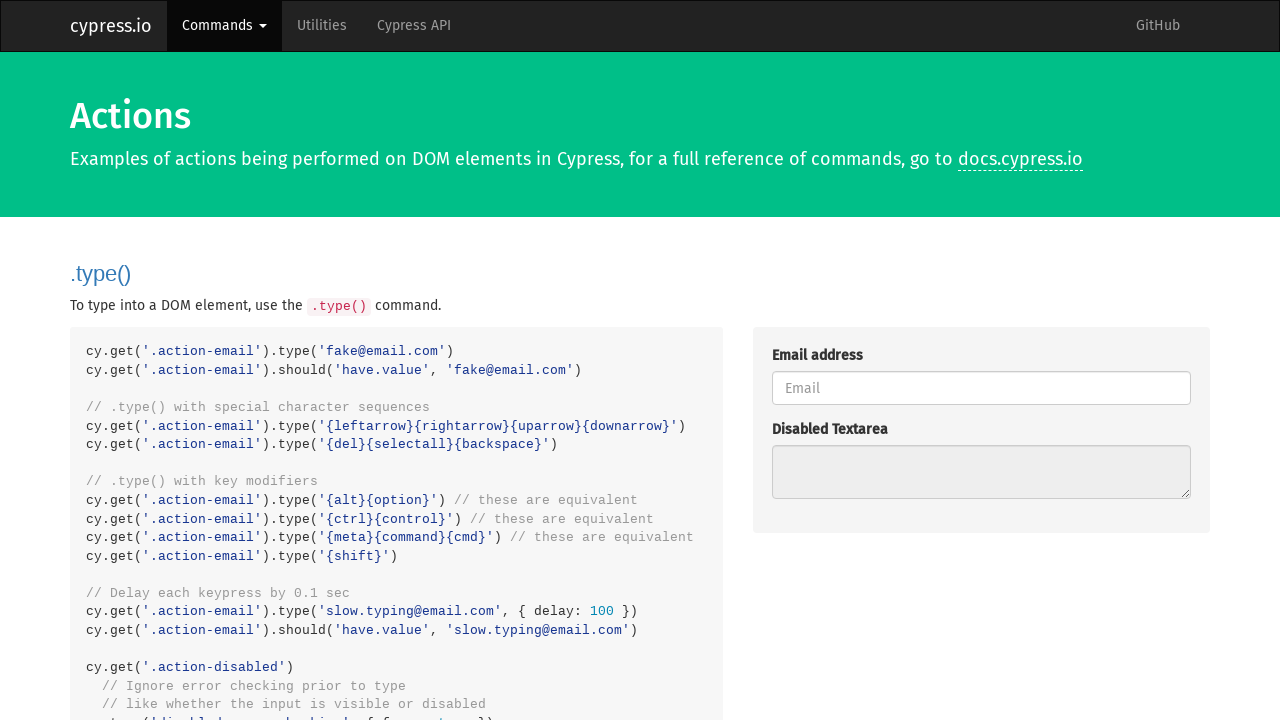

Filled email field with 'test@test.com' on .action-email
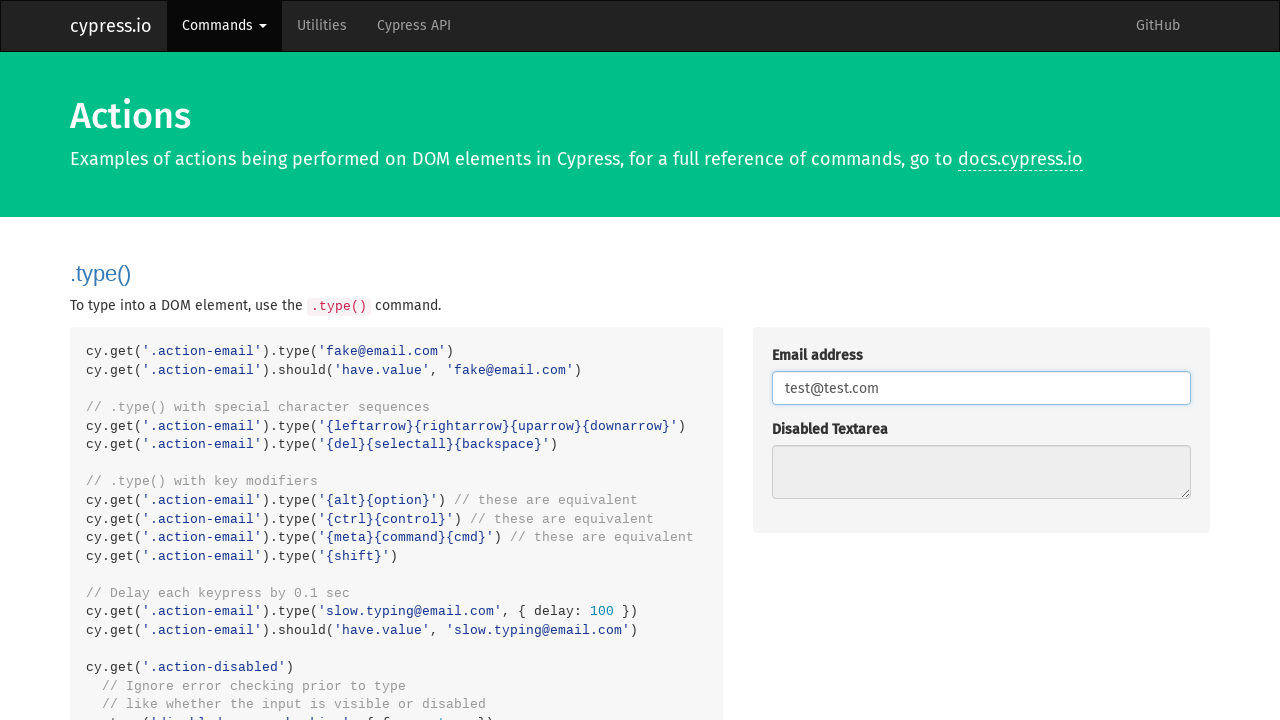

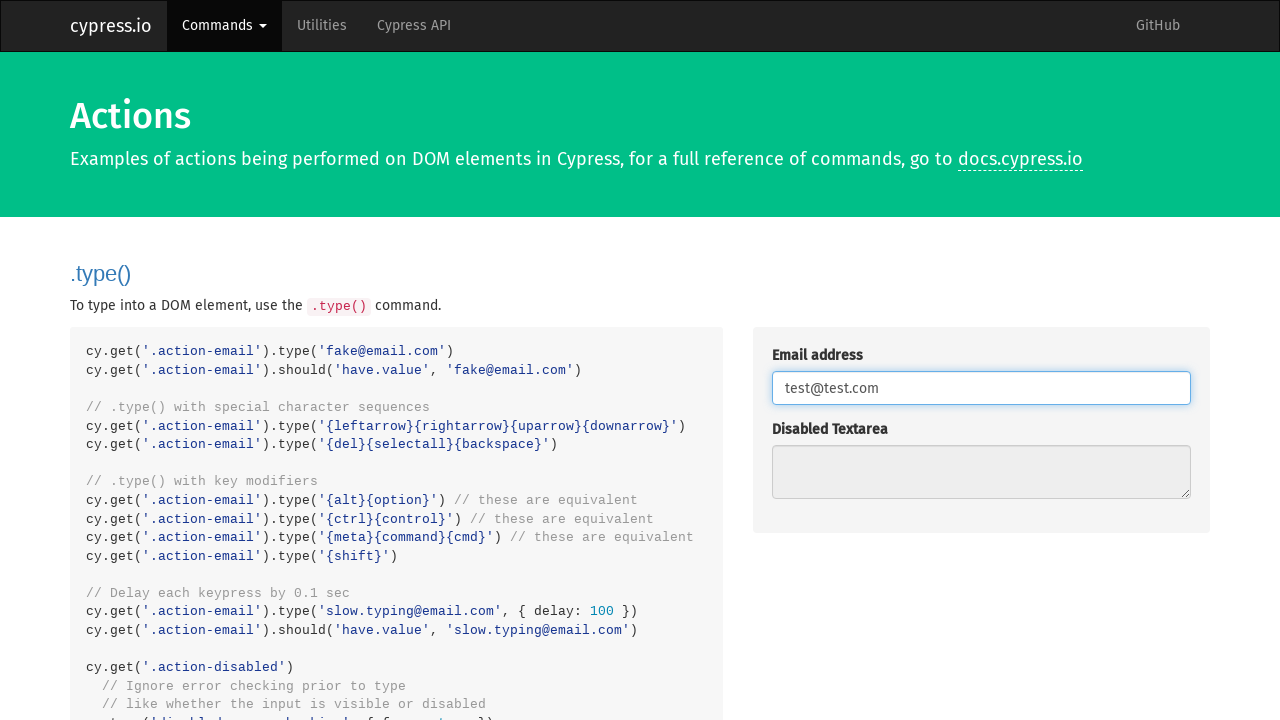